Searches for a product, adds it to cart, then views the cart and verifies the product appears in the cart

Starting URL: https://automationexercise.com/products

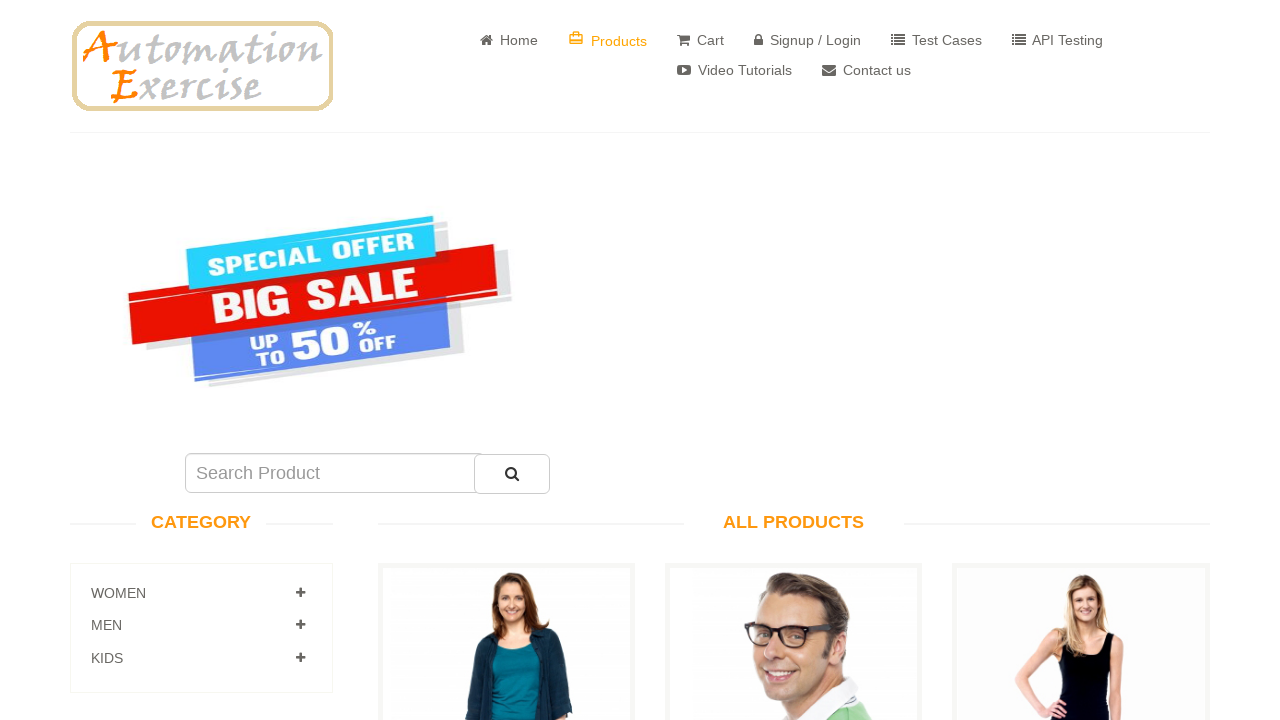

Filled search field with 'Pure Cotton V-Neck T-Shirt' on #search_product
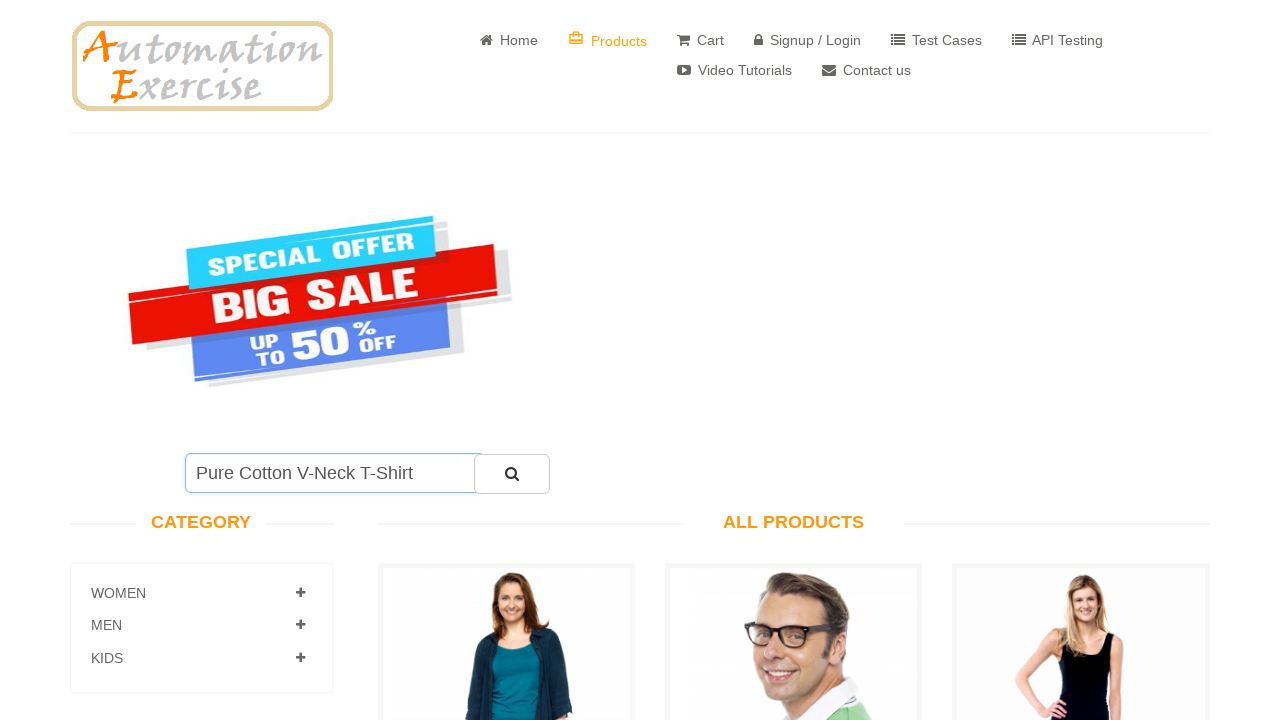

Clicked search submit button at (512, 474) on #submit_search
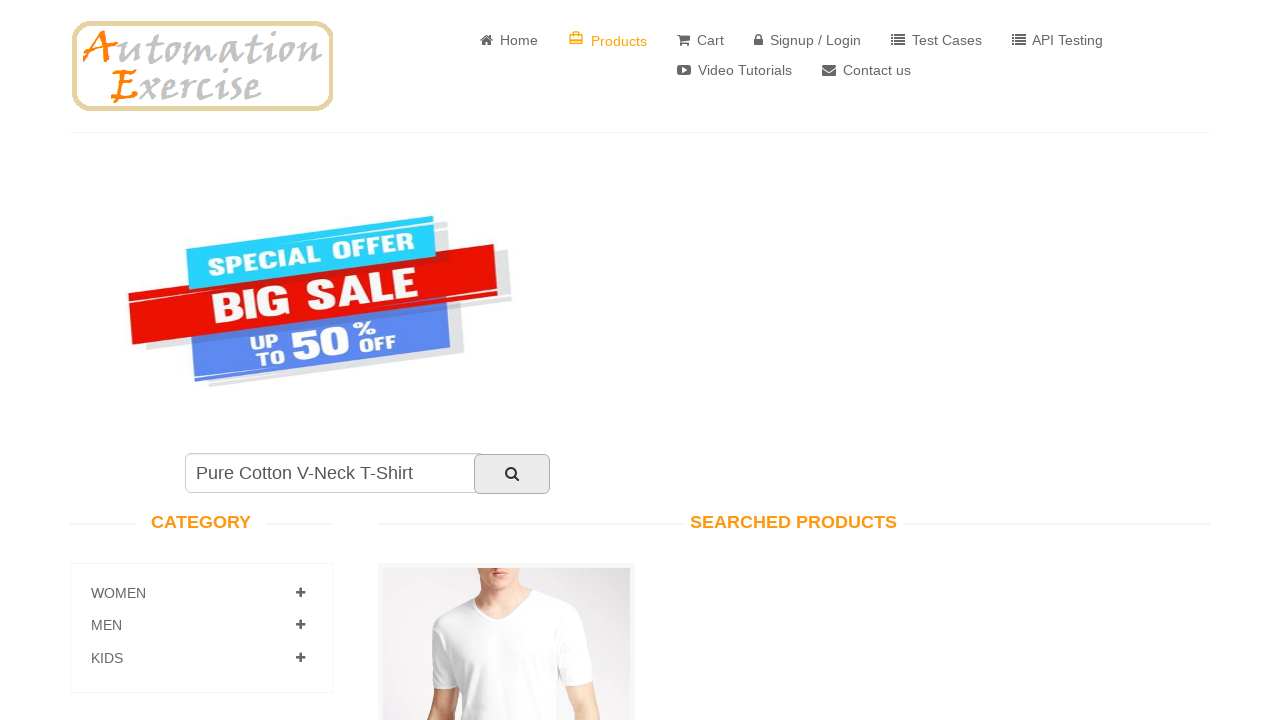

Search results loaded and product found
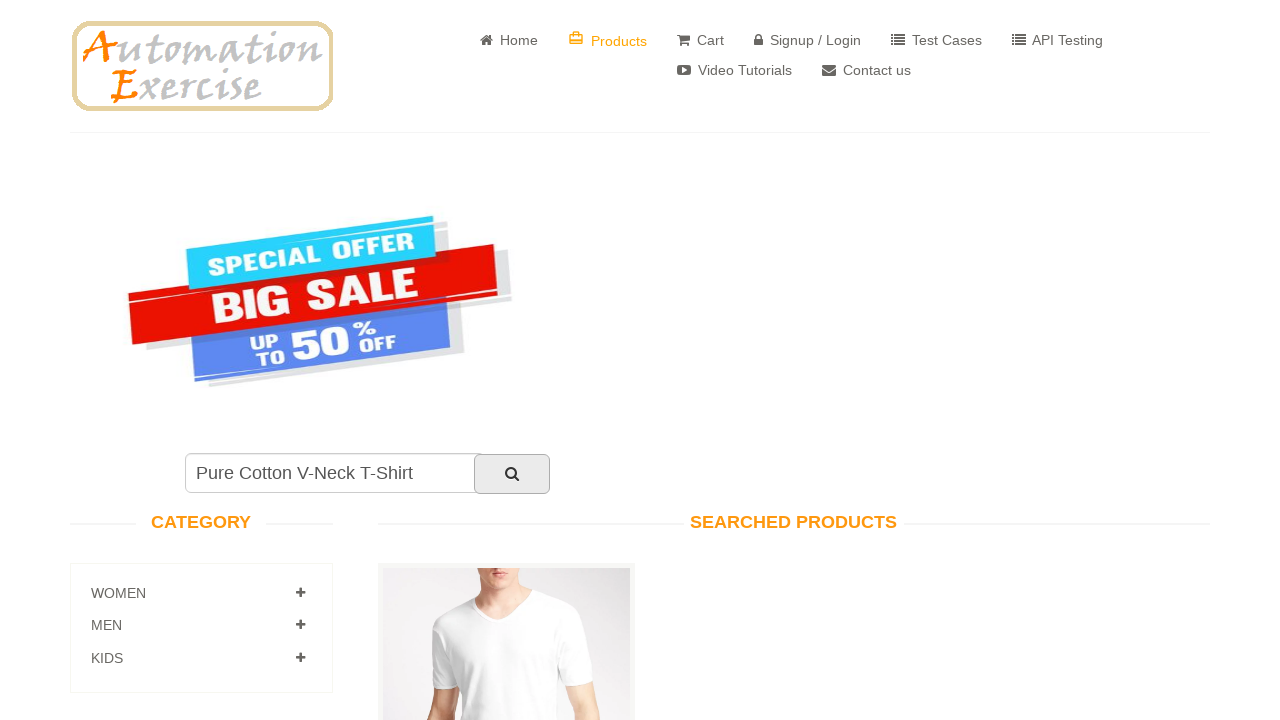

Located add to cart button for the product
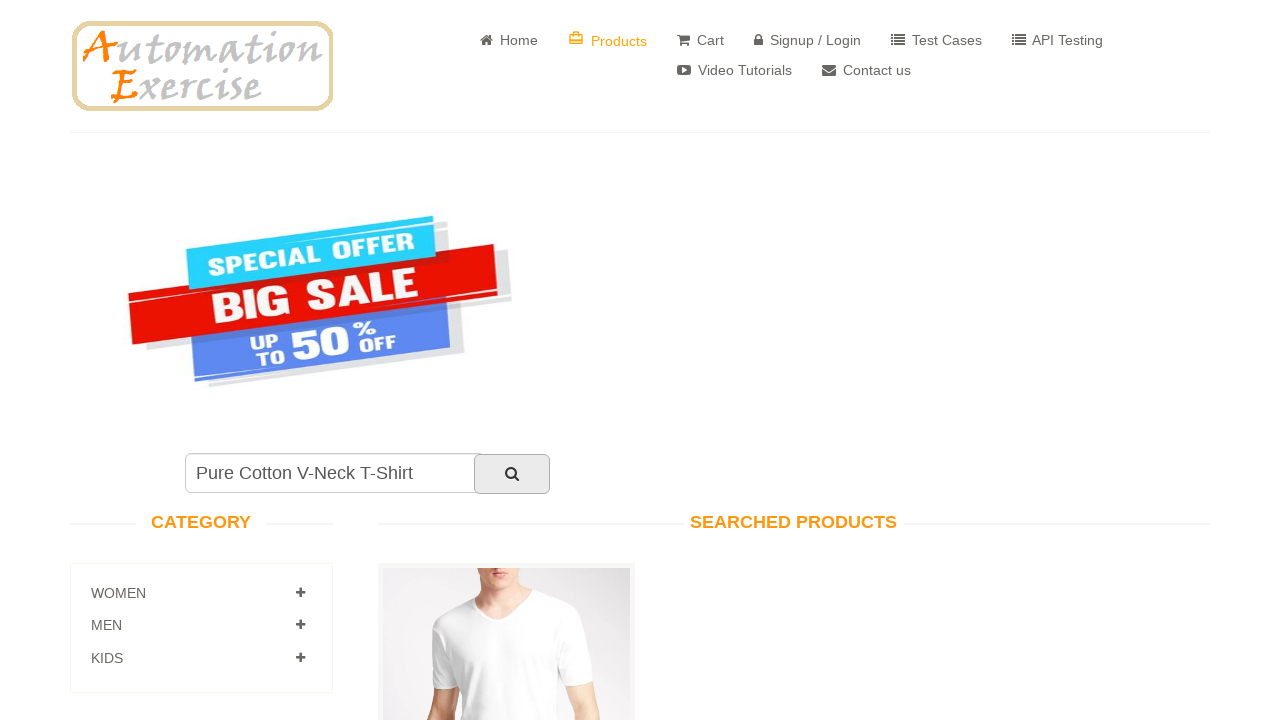

Clicked add to cart button
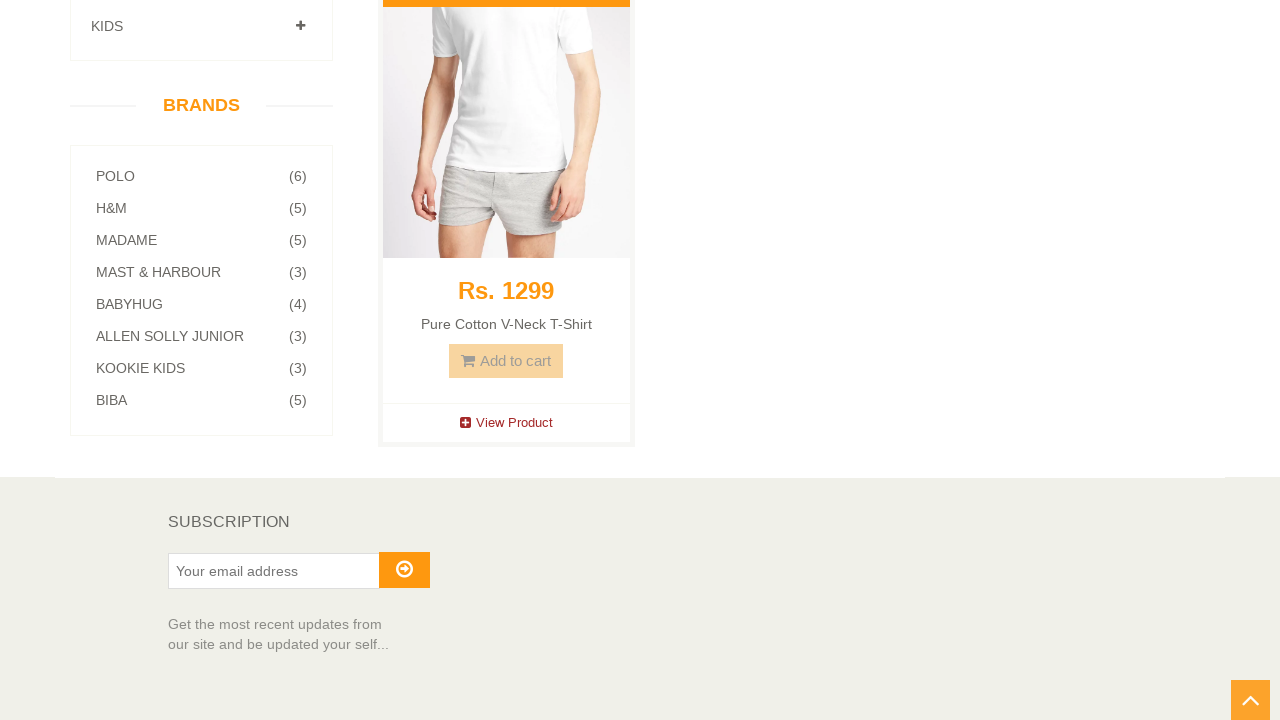

Product added to cart modal appeared
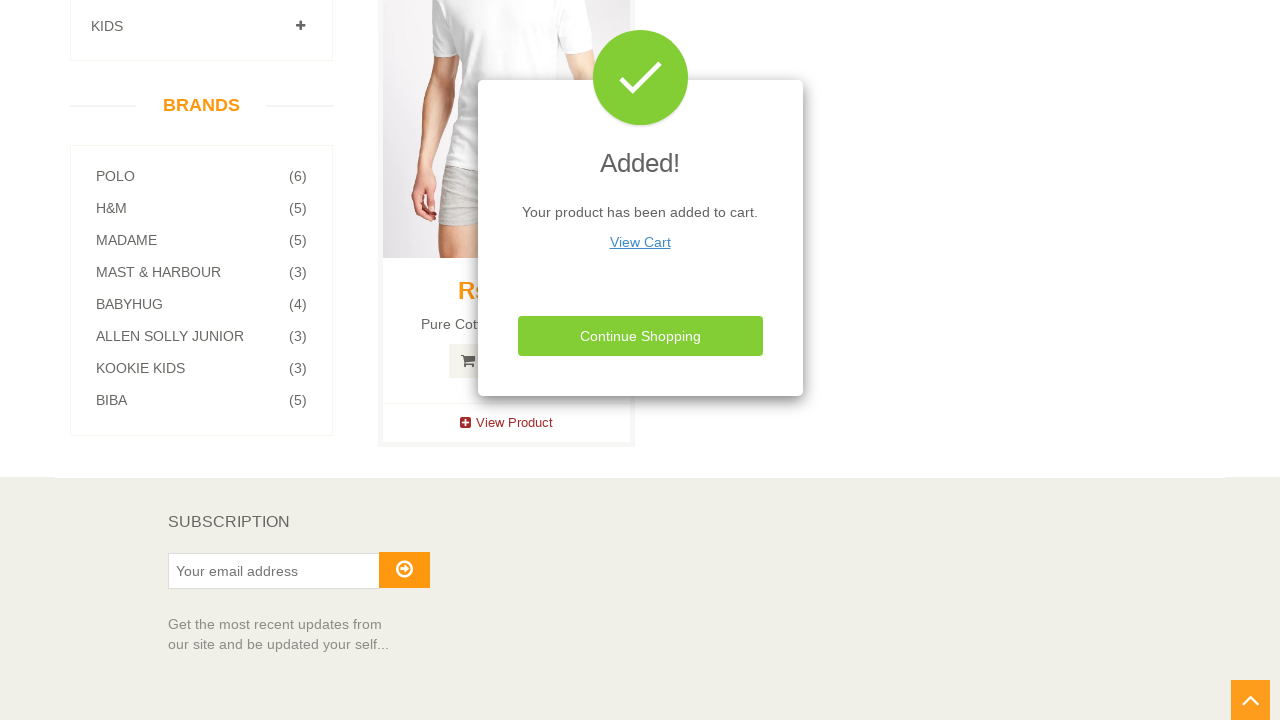

Clicked View Cart button at (640, 242) on xpath=//u[normalize-space()='View Cart']
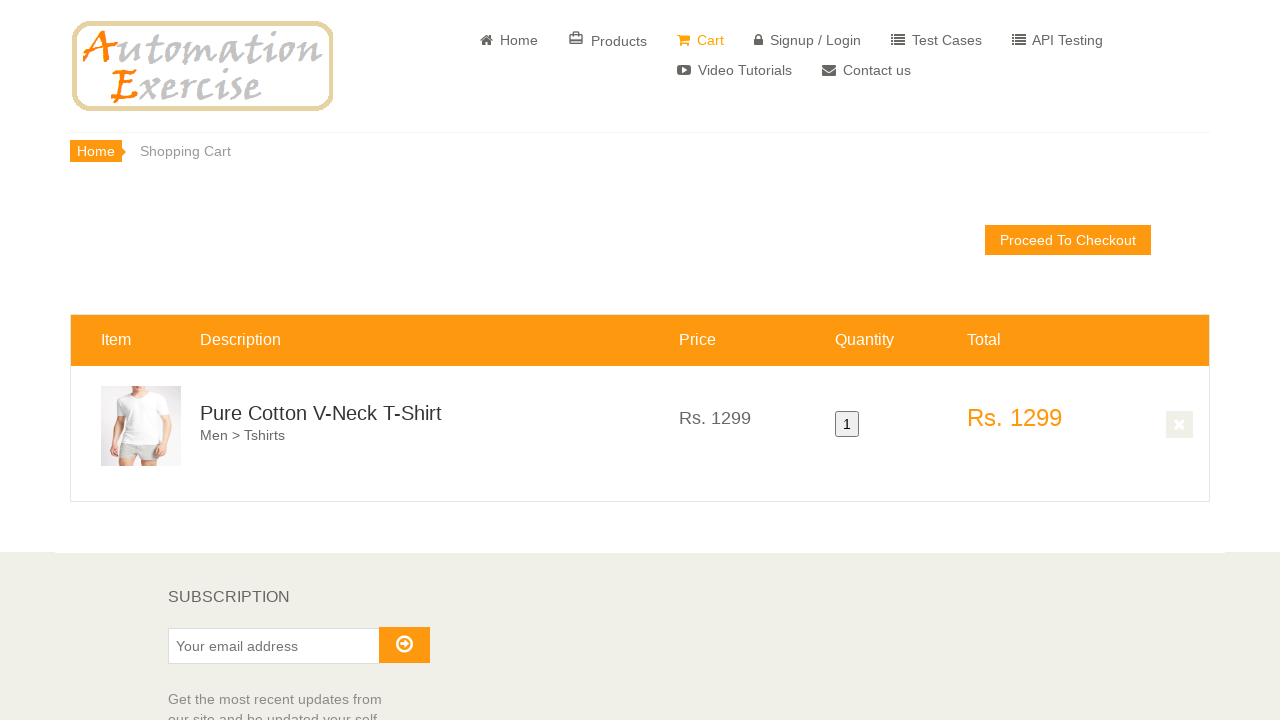

Cart page loaded and checkout button visible
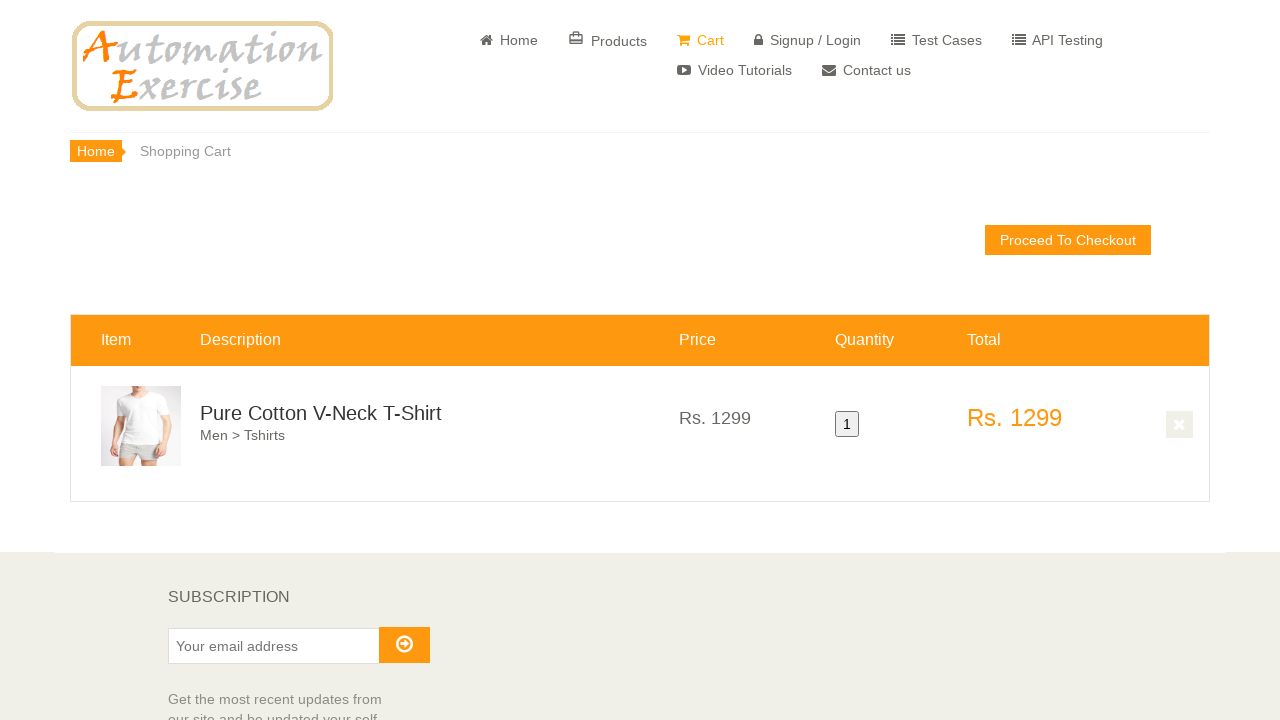

Retrieved product text from cart
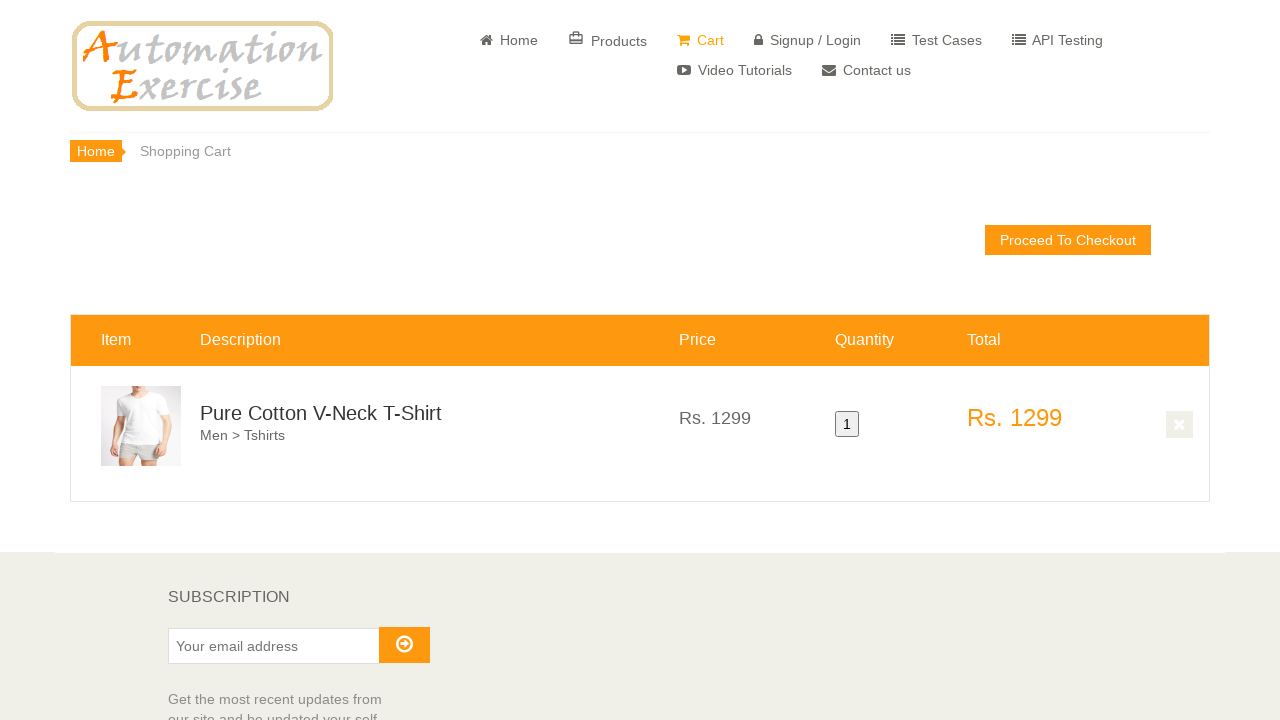

Verified Pure Cotton V-Neck T-Shirt is present in cart
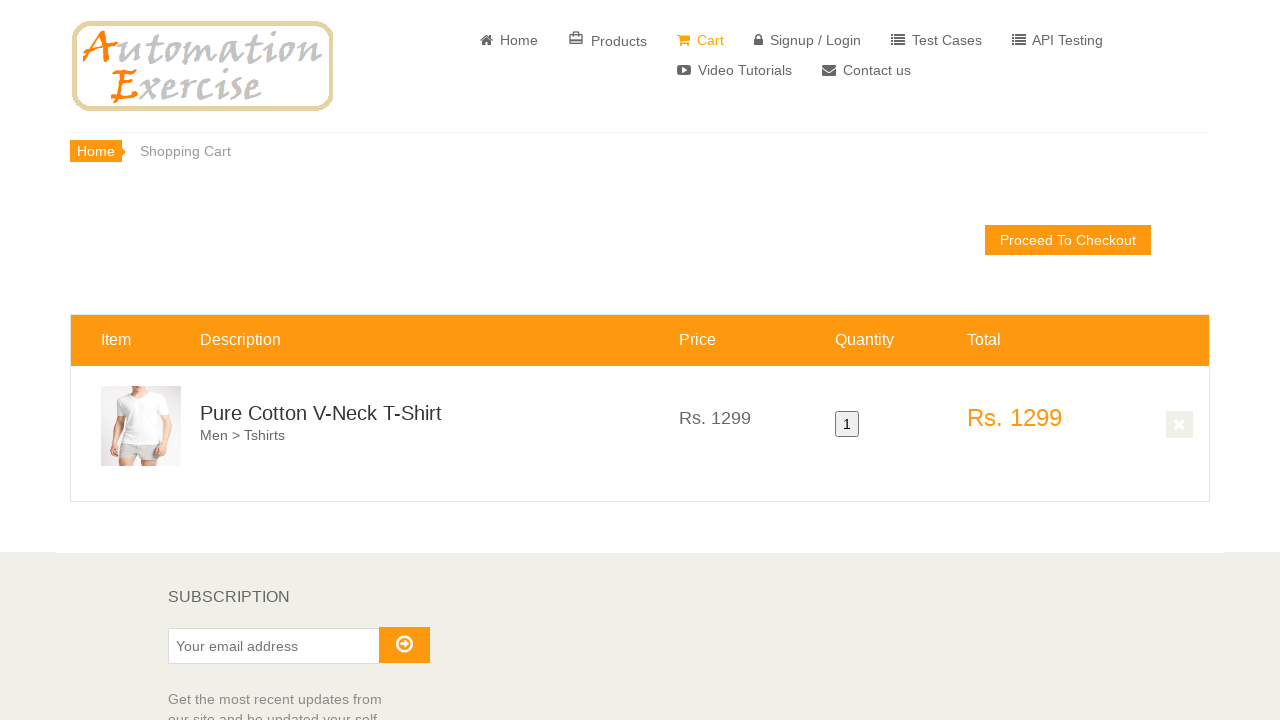

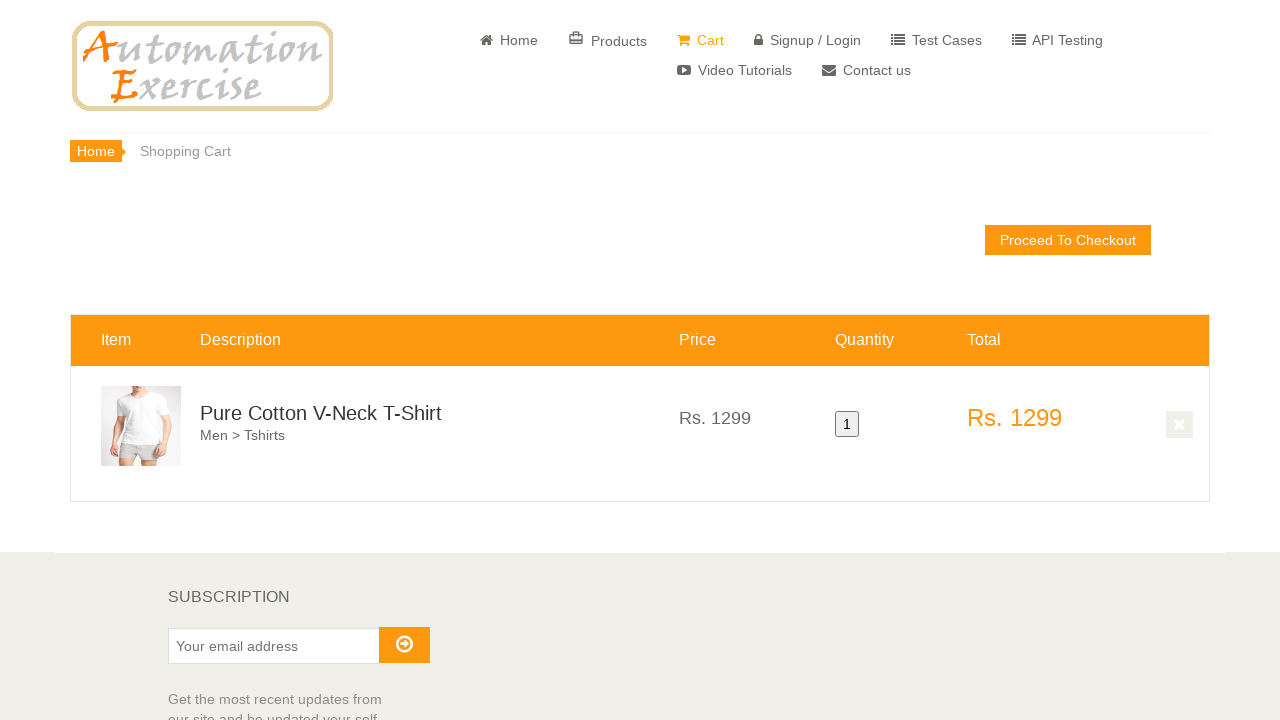